Tests that new todo items are appended to the bottom of the list by creating 3 items

Starting URL: https://demo.playwright.dev/todomvc

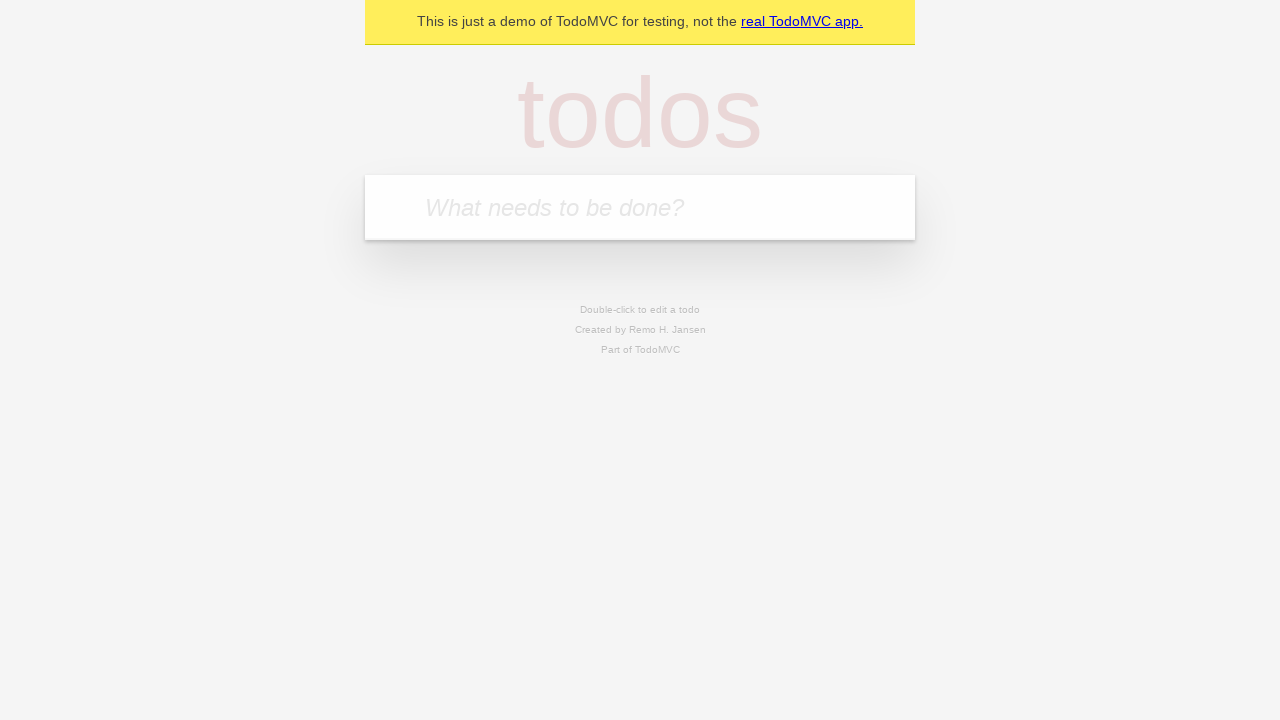

Filled new-todo field with 'buy some cheese' on .new-todo
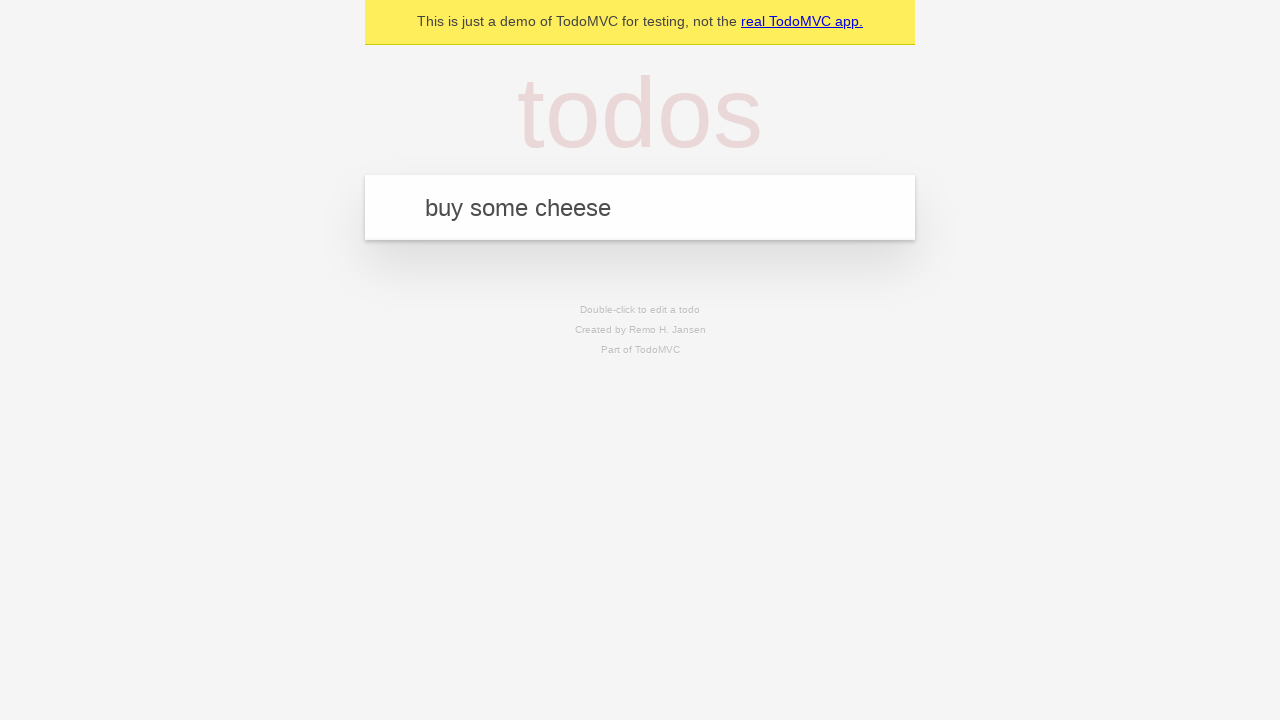

Pressed Enter to create first todo item on .new-todo
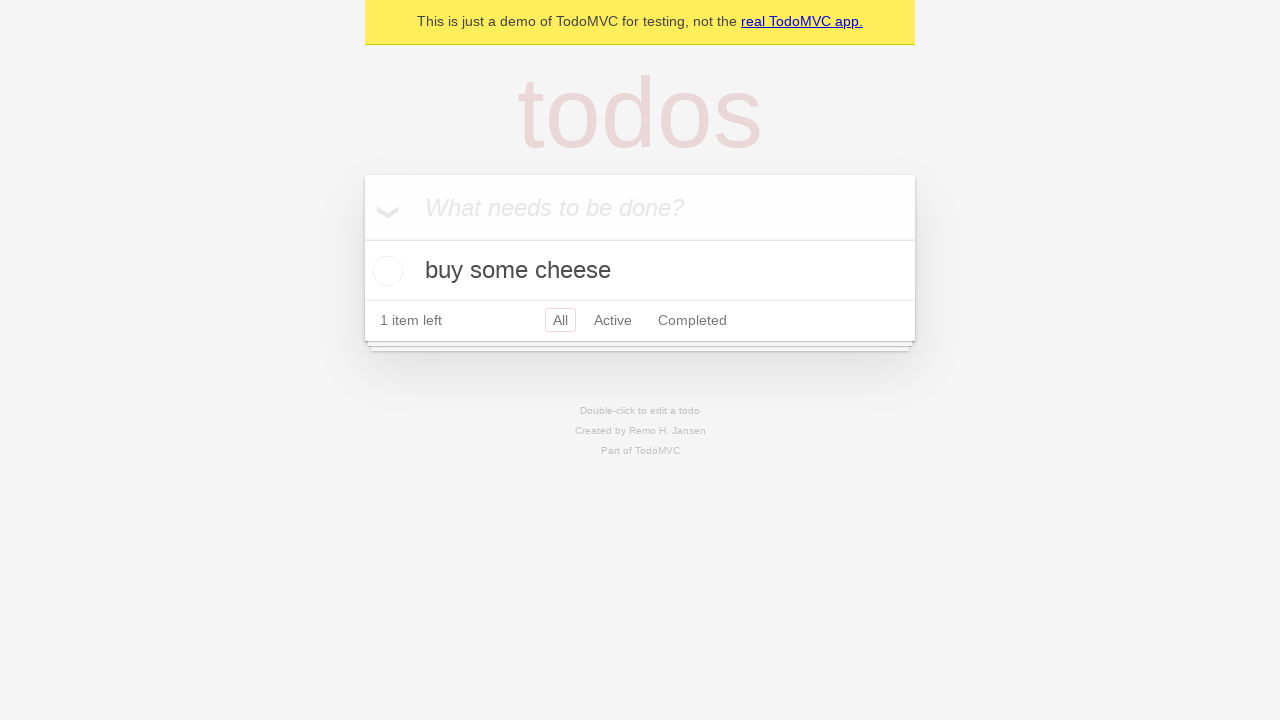

Filled new-todo field with 'feed the cat' on .new-todo
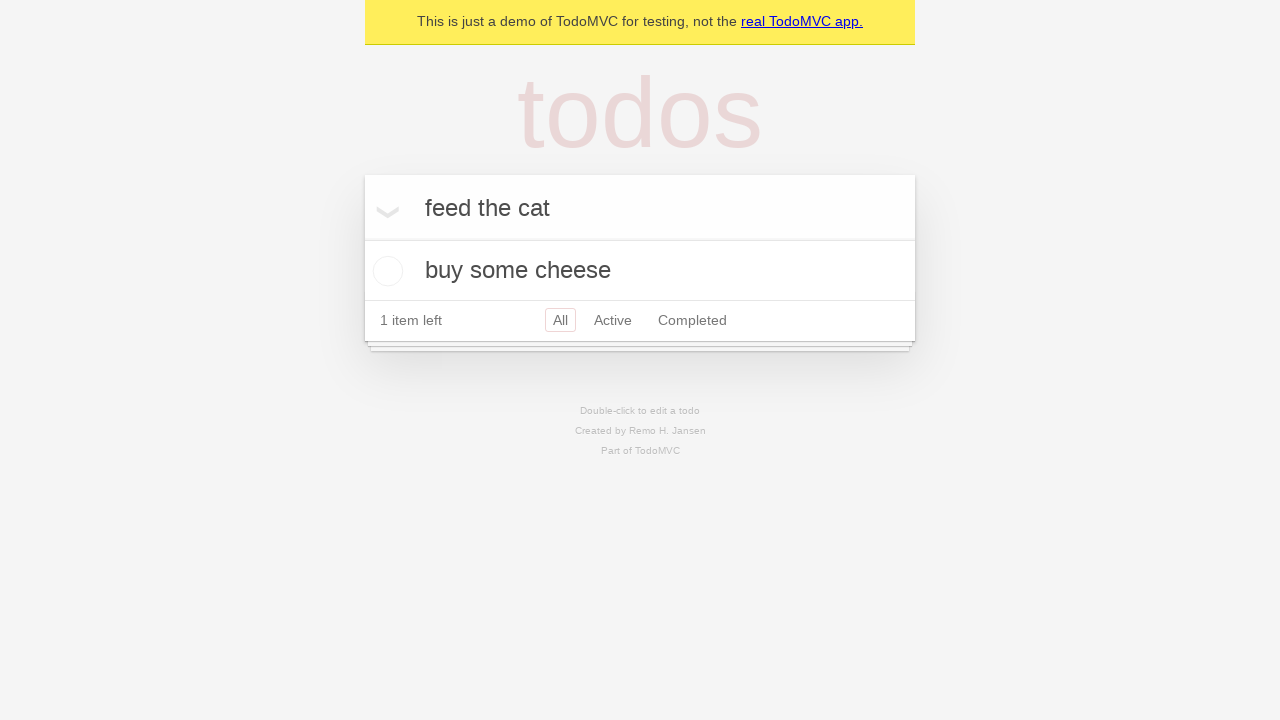

Pressed Enter to create second todo item on .new-todo
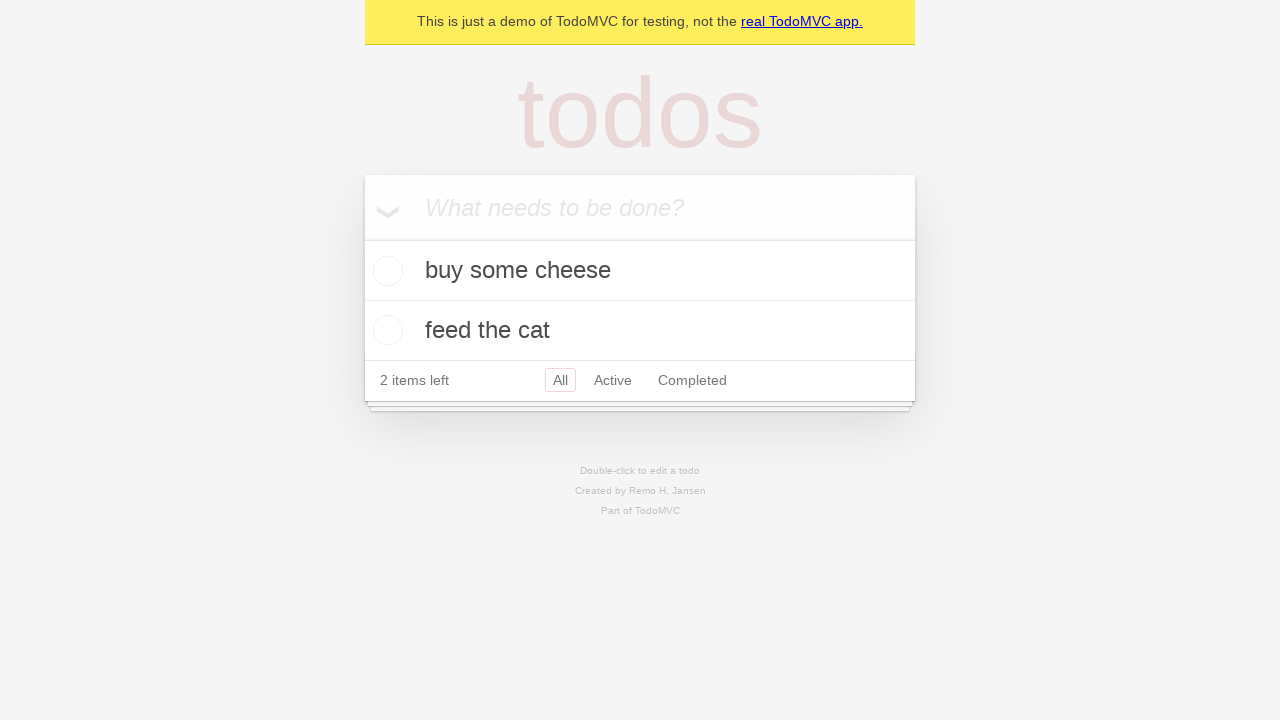

Filled new-todo field with 'book a doctors appointment' on .new-todo
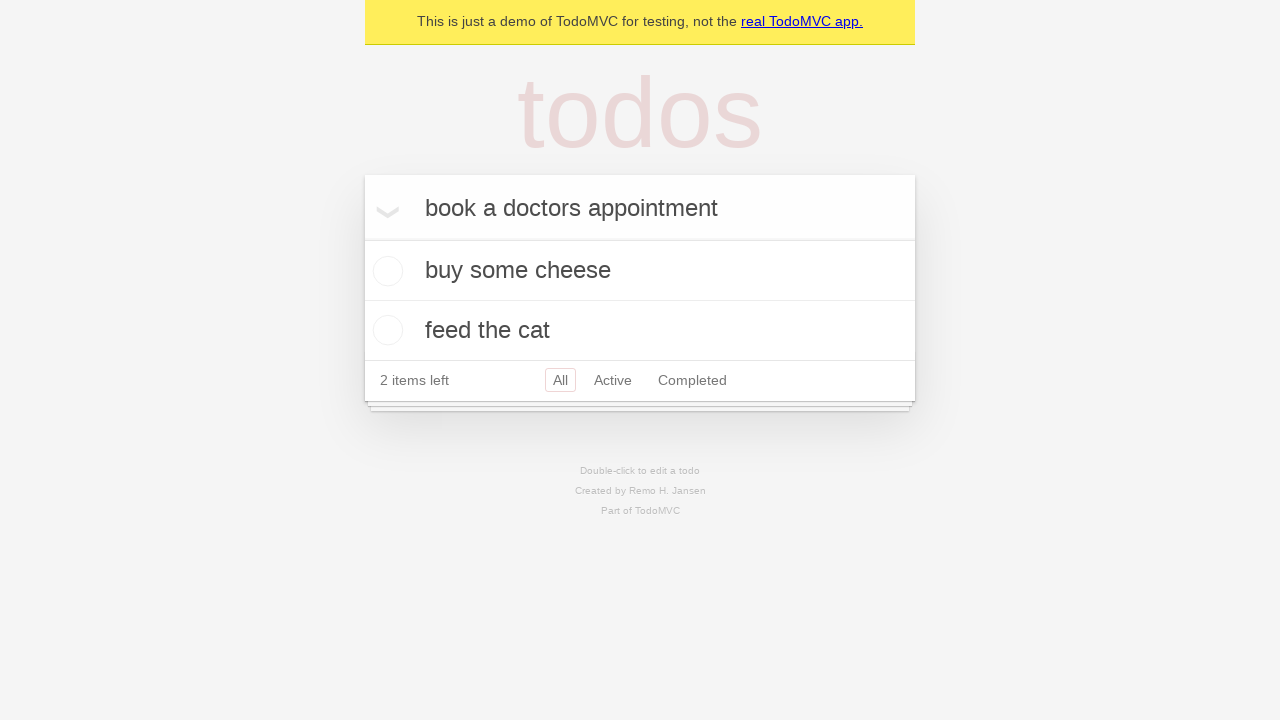

Pressed Enter to create third todo item on .new-todo
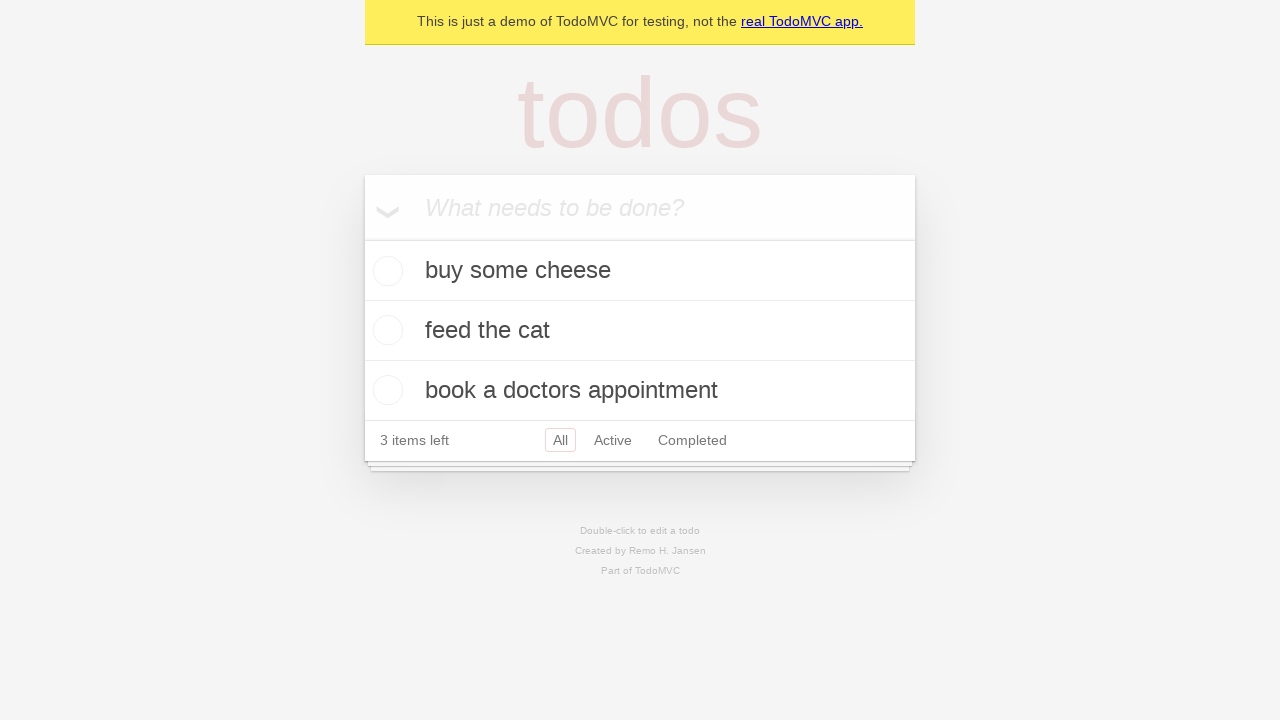

Verified all 3 todo items are visible in the list
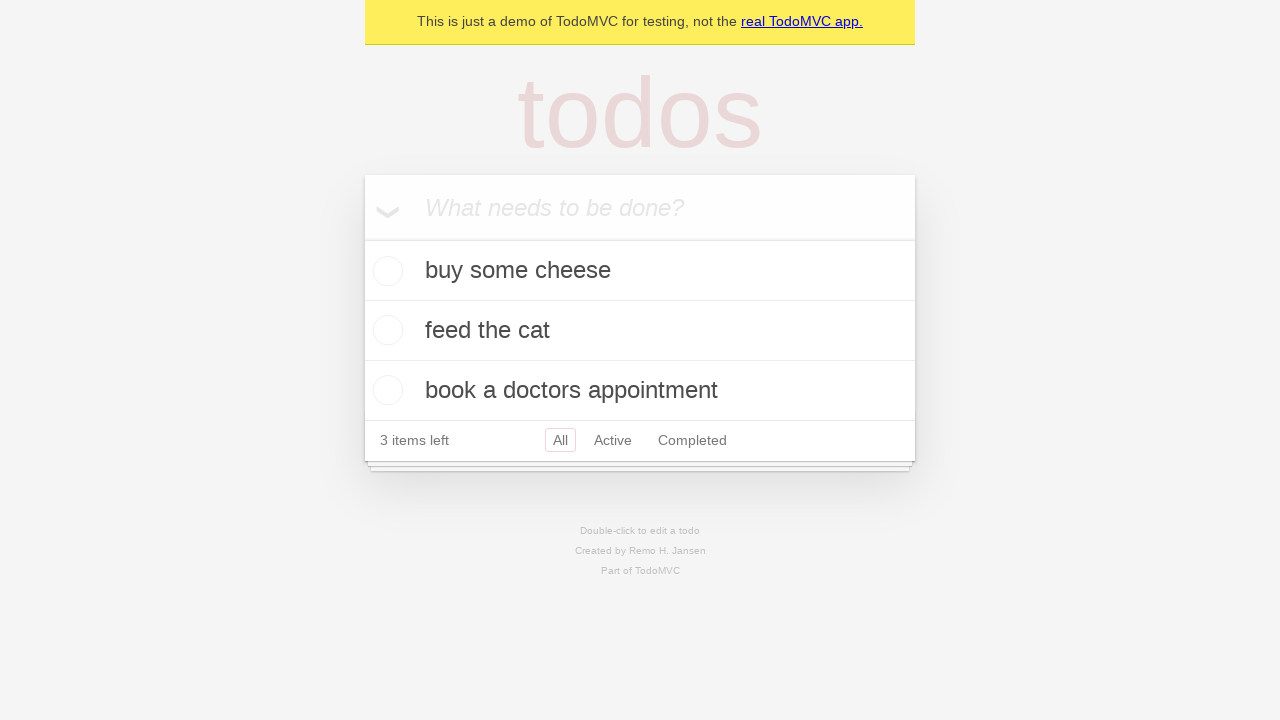

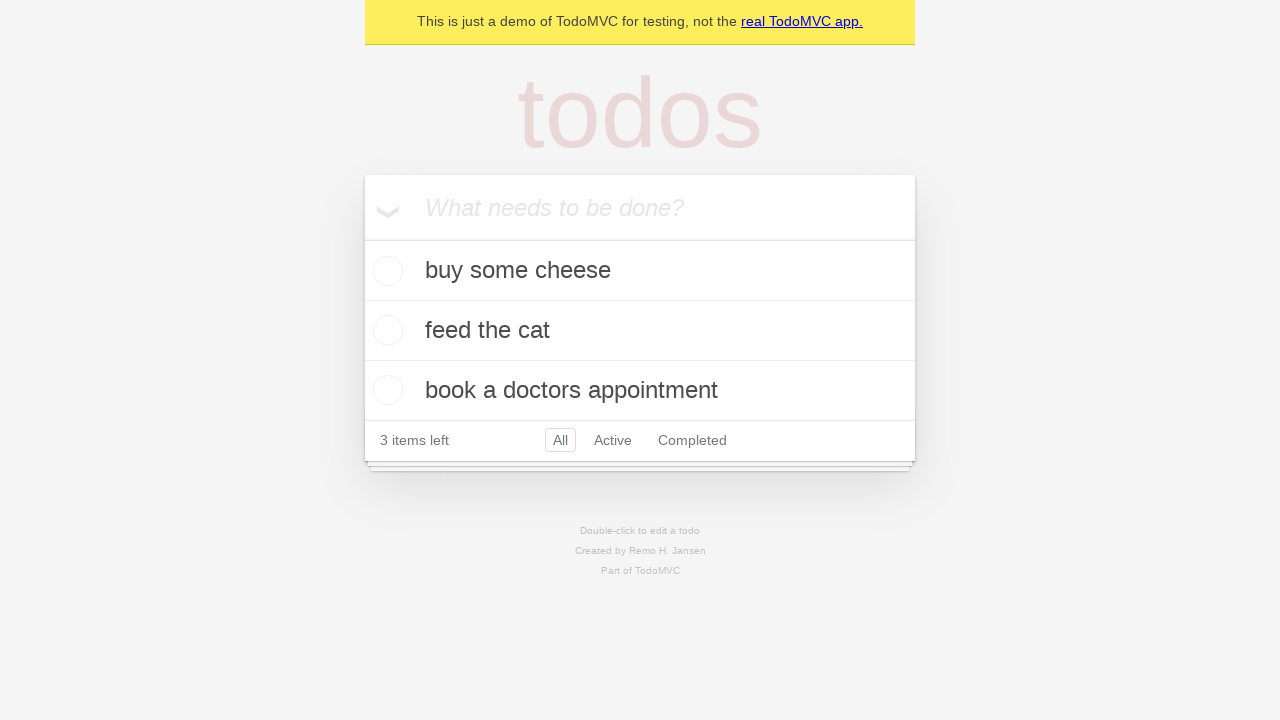